Tests the jQuery UI resizable widget by dragging the resize handle to expand the resizable element

Starting URL: https://jqueryui.com/resizable/

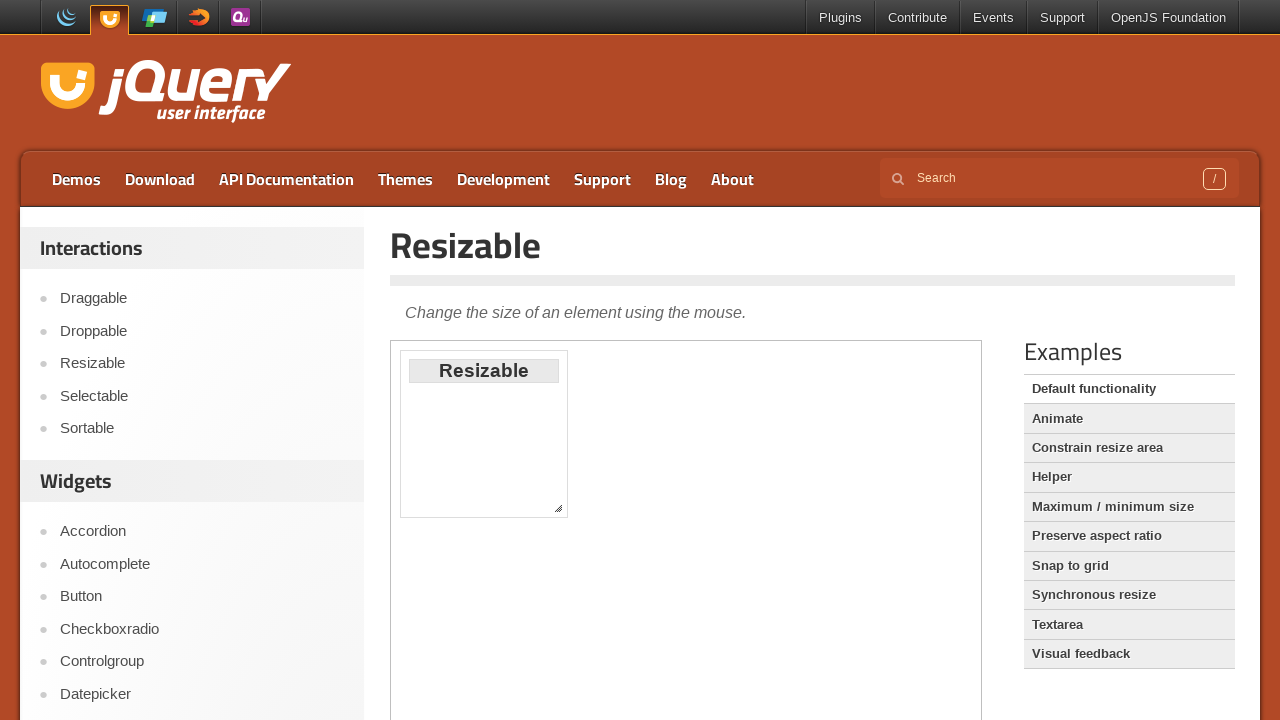

Located the resize handle within the iframe
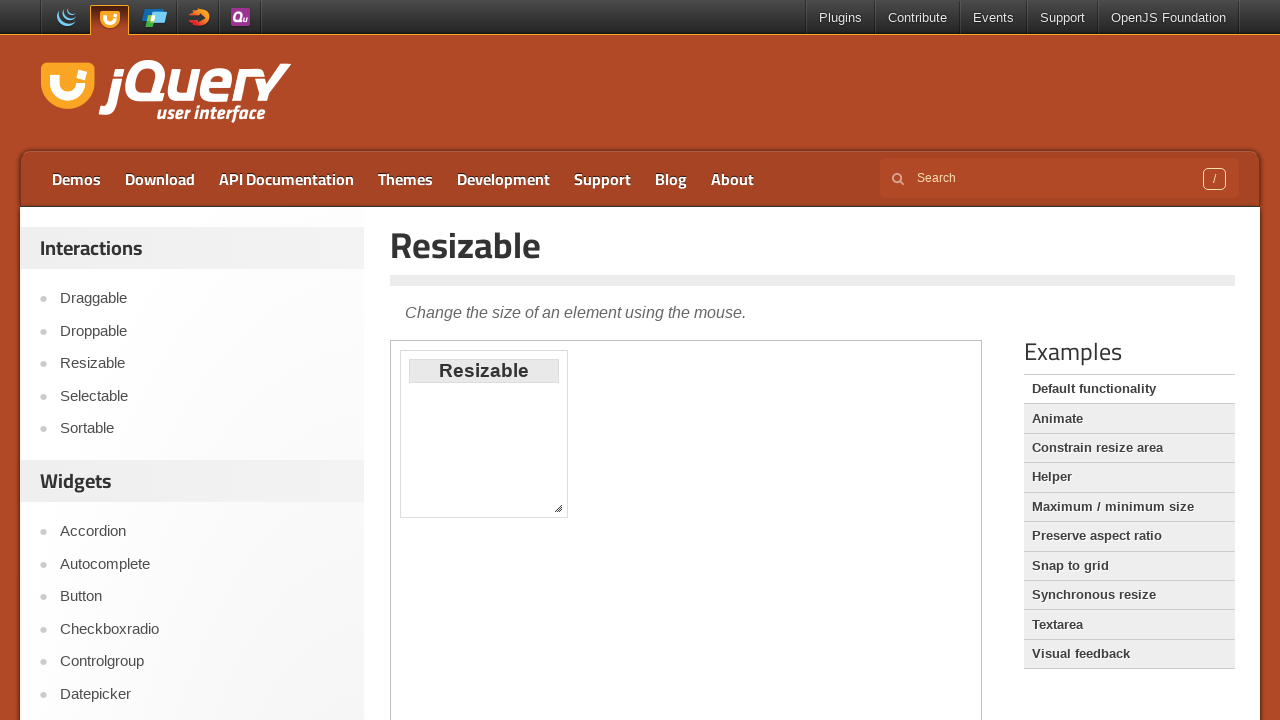

Resize handle is now visible
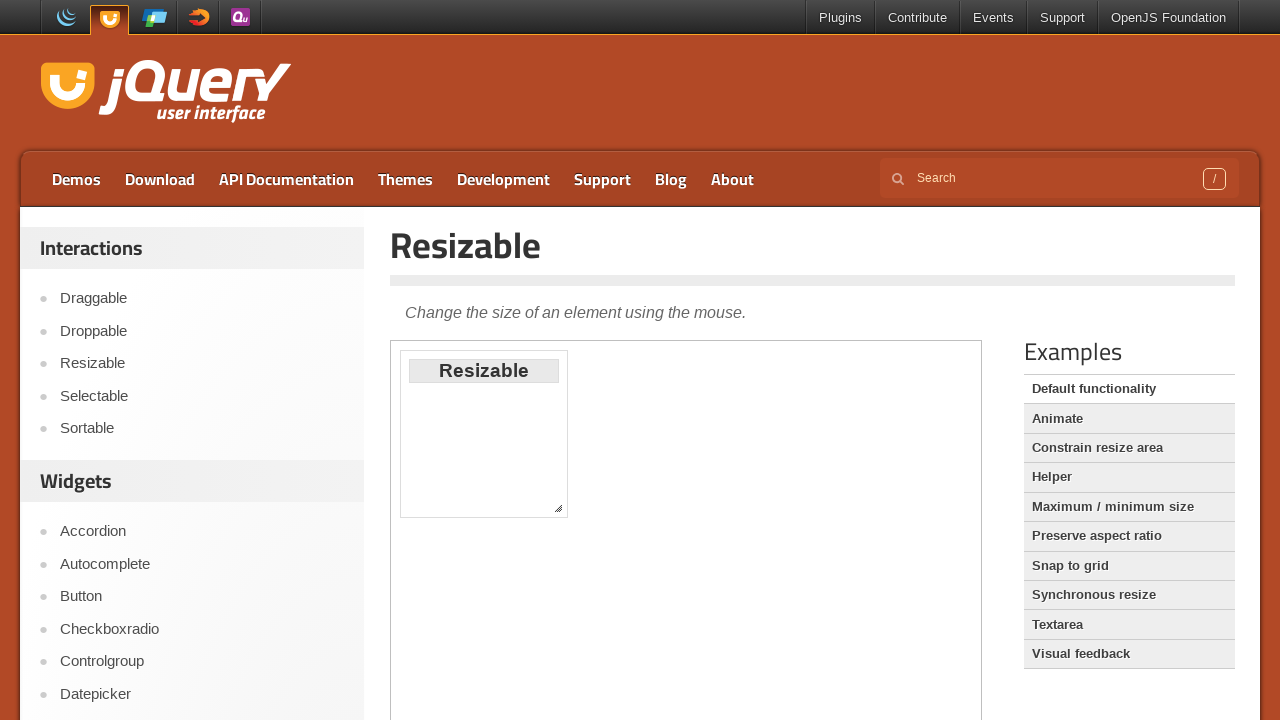

Retrieved bounding box of the resize handle
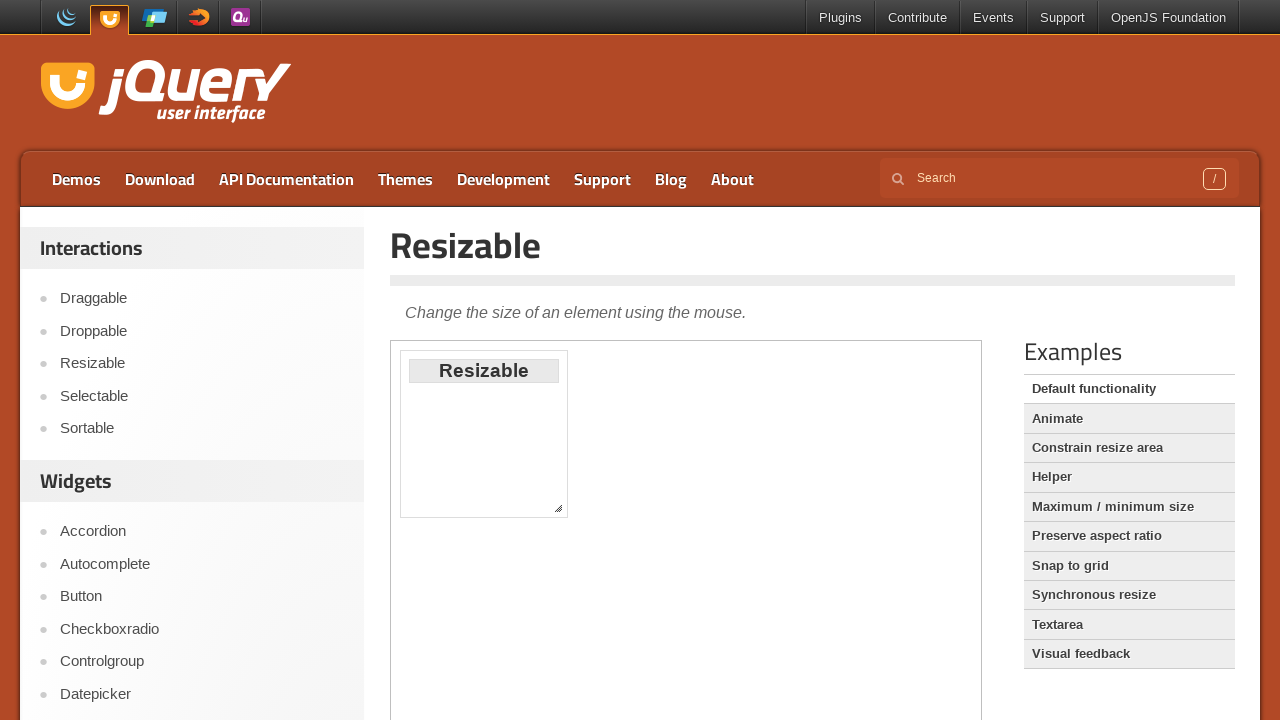

Moved mouse to center of the resize handle at (558, 508)
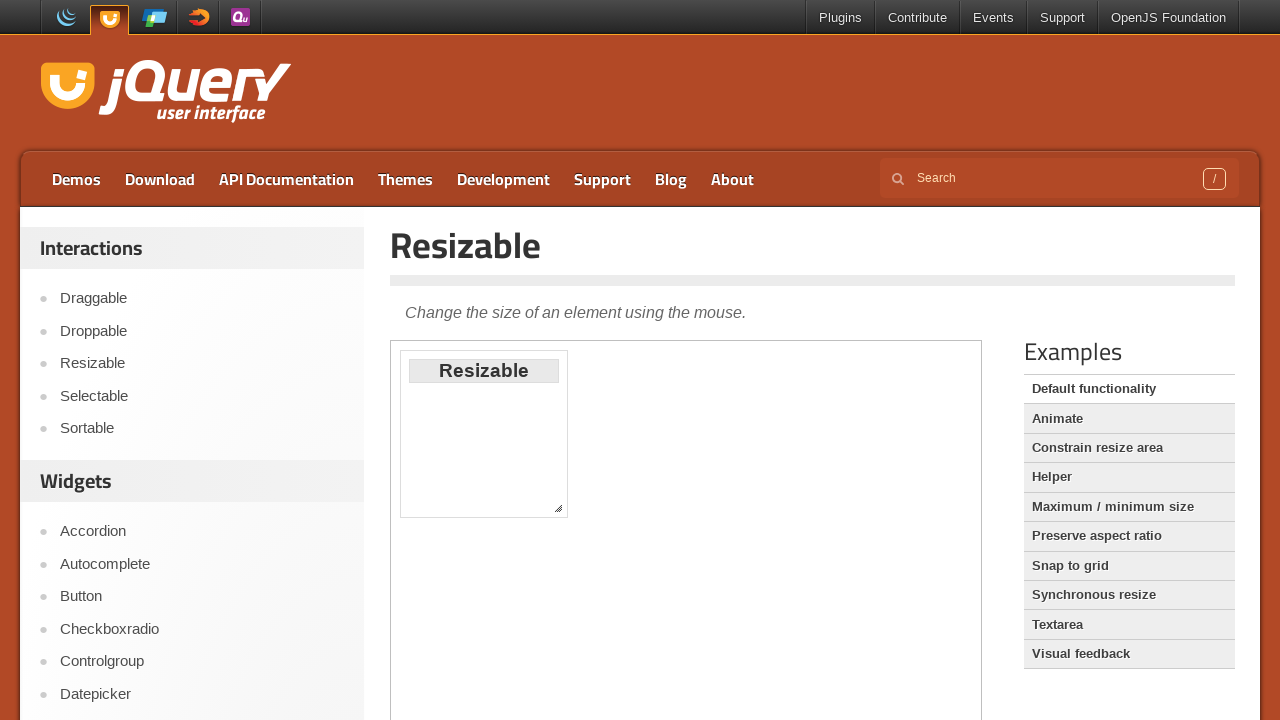

Pressed mouse button down on the resize handle at (558, 508)
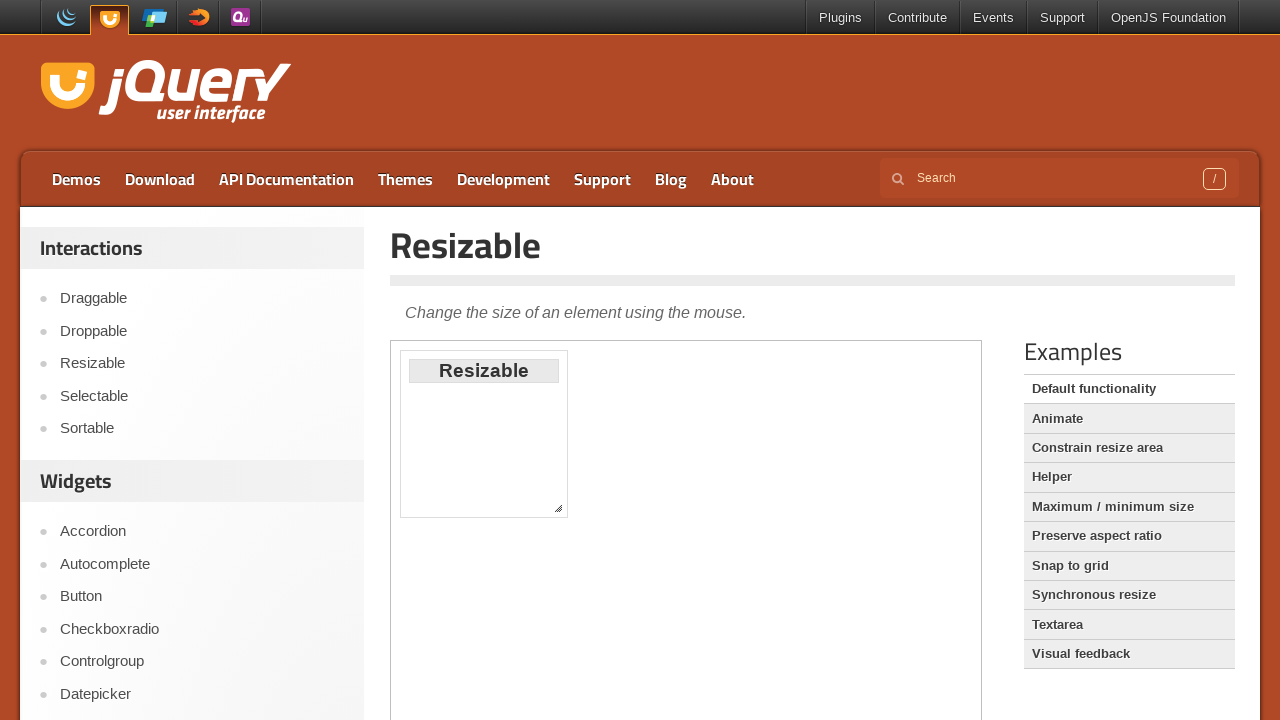

Dragged resize handle to new position, expanding the resizable element at (950, 1000)
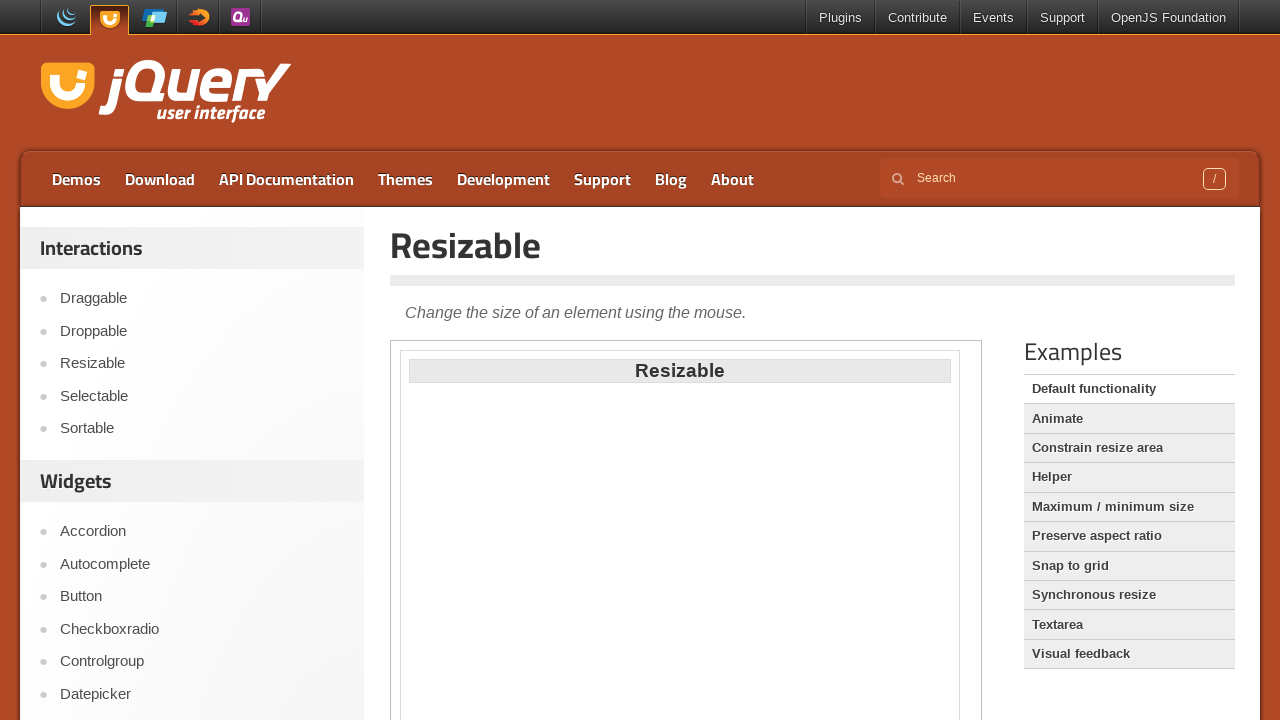

Released mouse button, resize operation completed at (950, 1000)
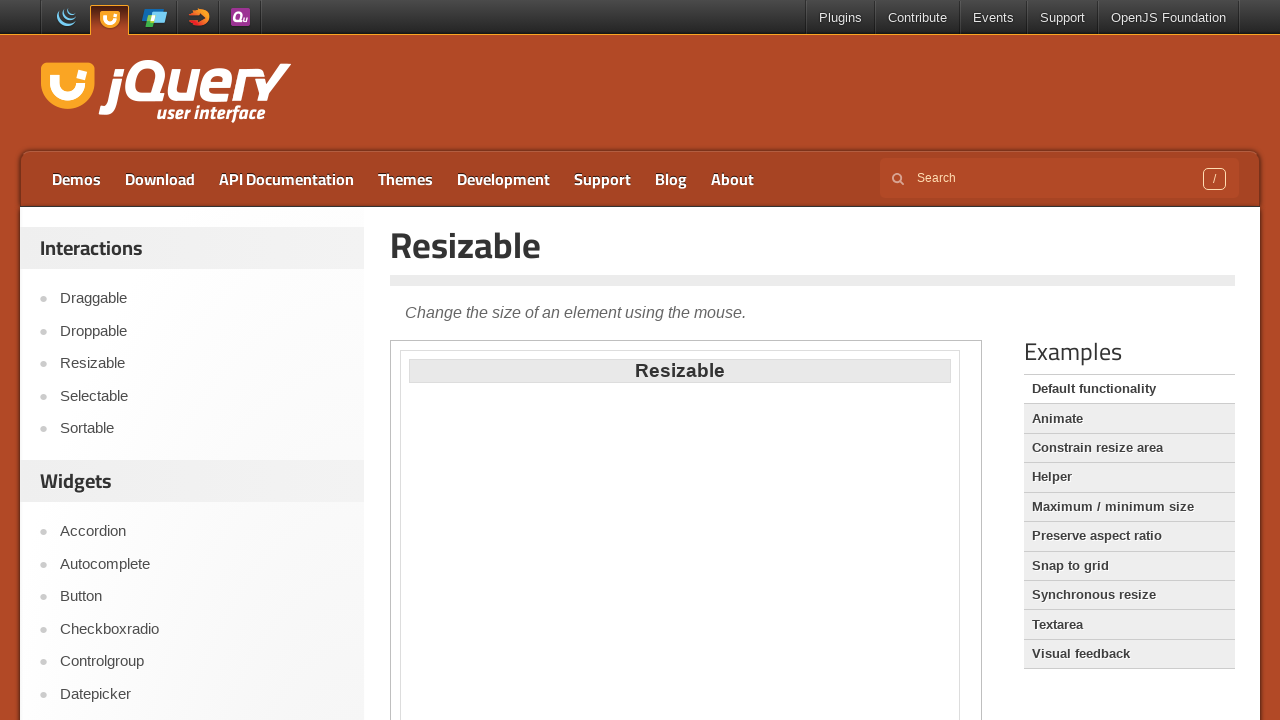

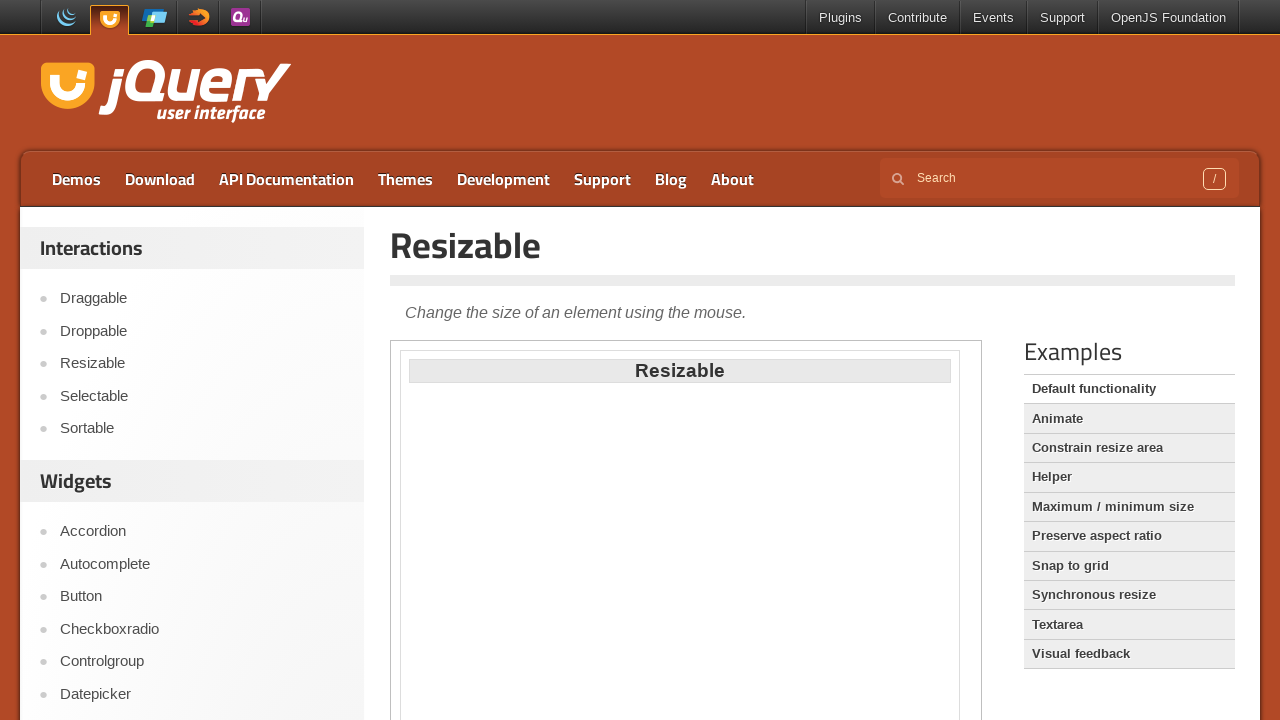